Tests confirm dialog handling by clicking a button and dismissing the confirmation dialog

Starting URL: https://www.leafground.com/alert.xhtml

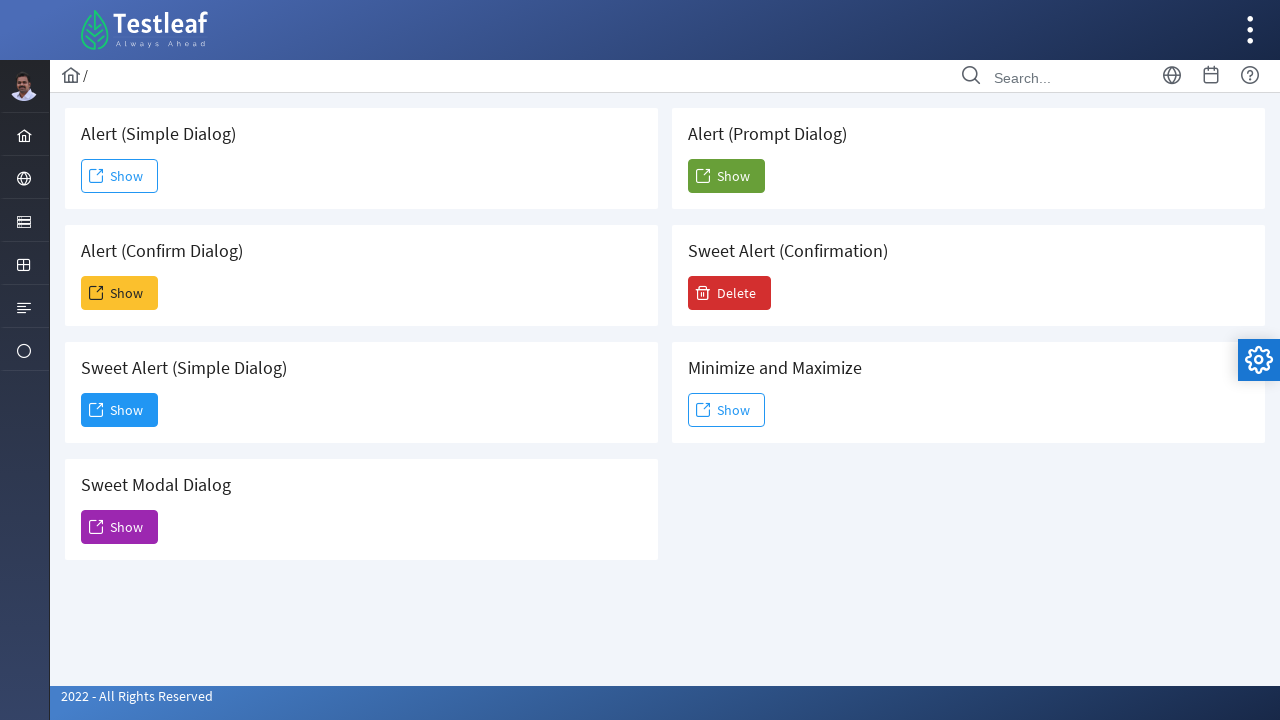

Set up dialog handler to dismiss confirmation dialogs
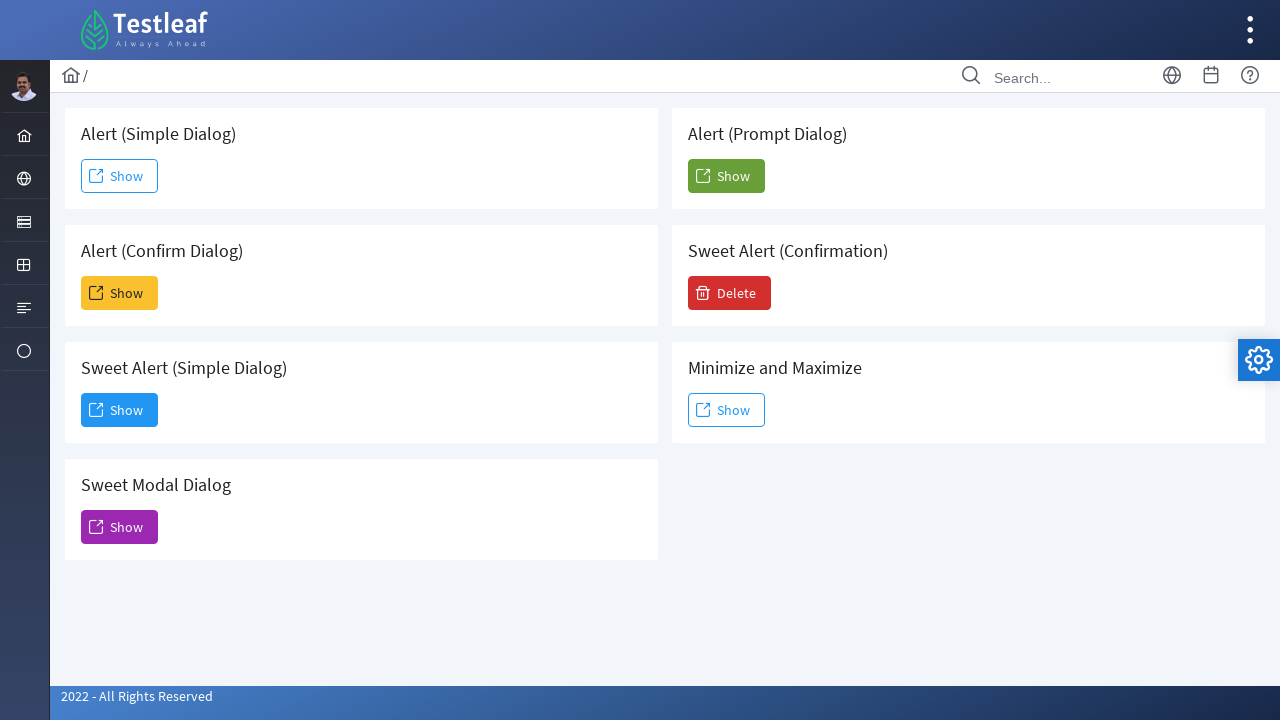

Clicked button to trigger confirmation dialog at (120, 293) on #j_idt88\:j_idt93
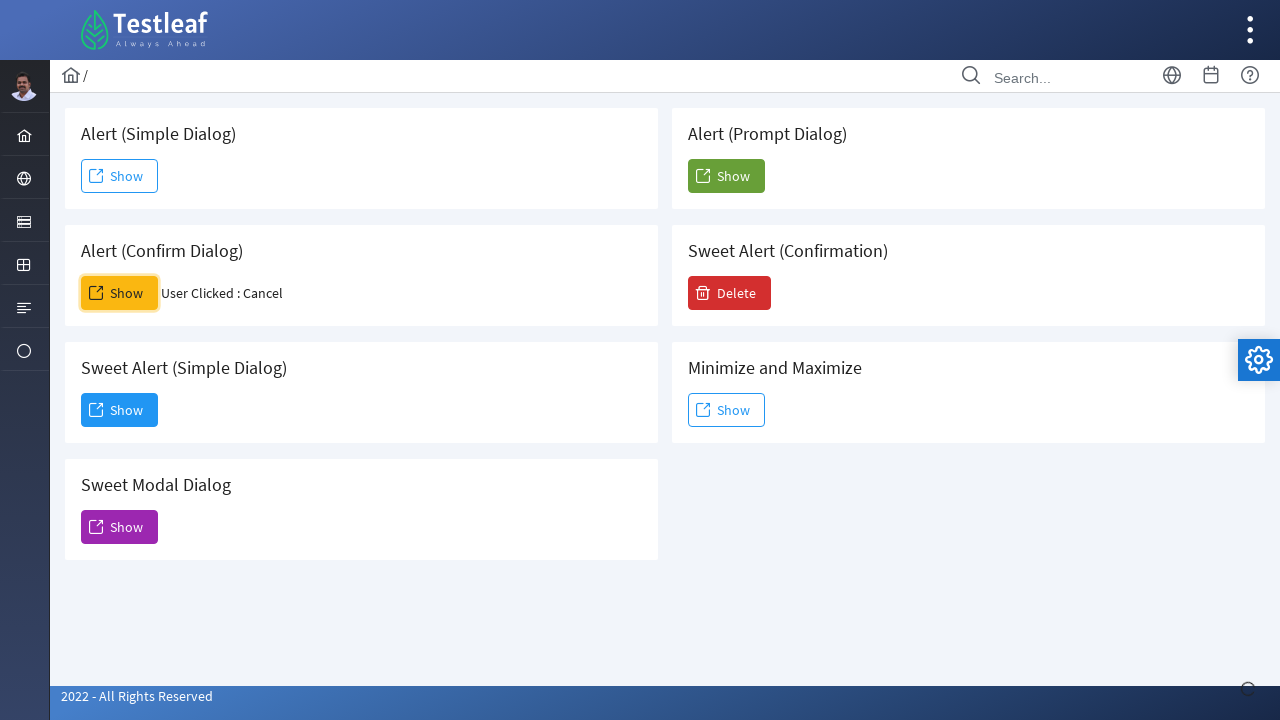

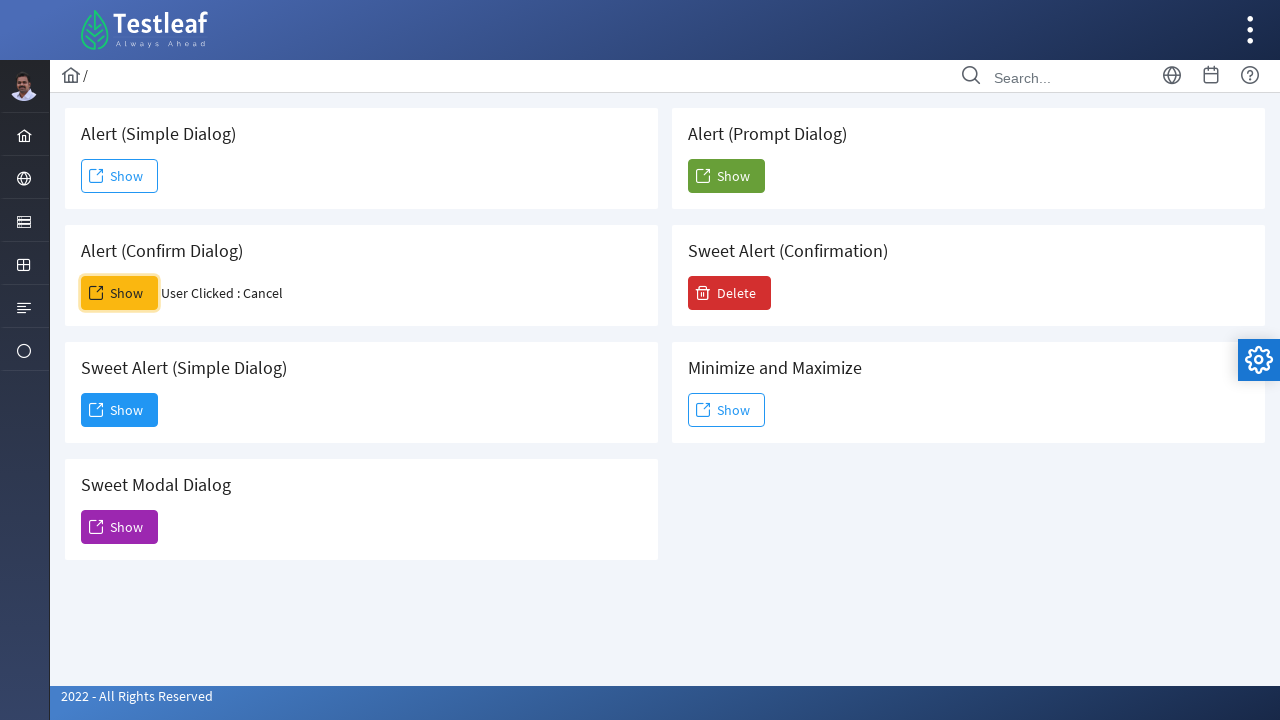